Tests static dropdown functionality by selecting options using different methods (by index, visible text, and value), then verifies radio button interaction changes element visibility

Starting URL: https://rahulshettyacademy.com/dropdownsPractise/

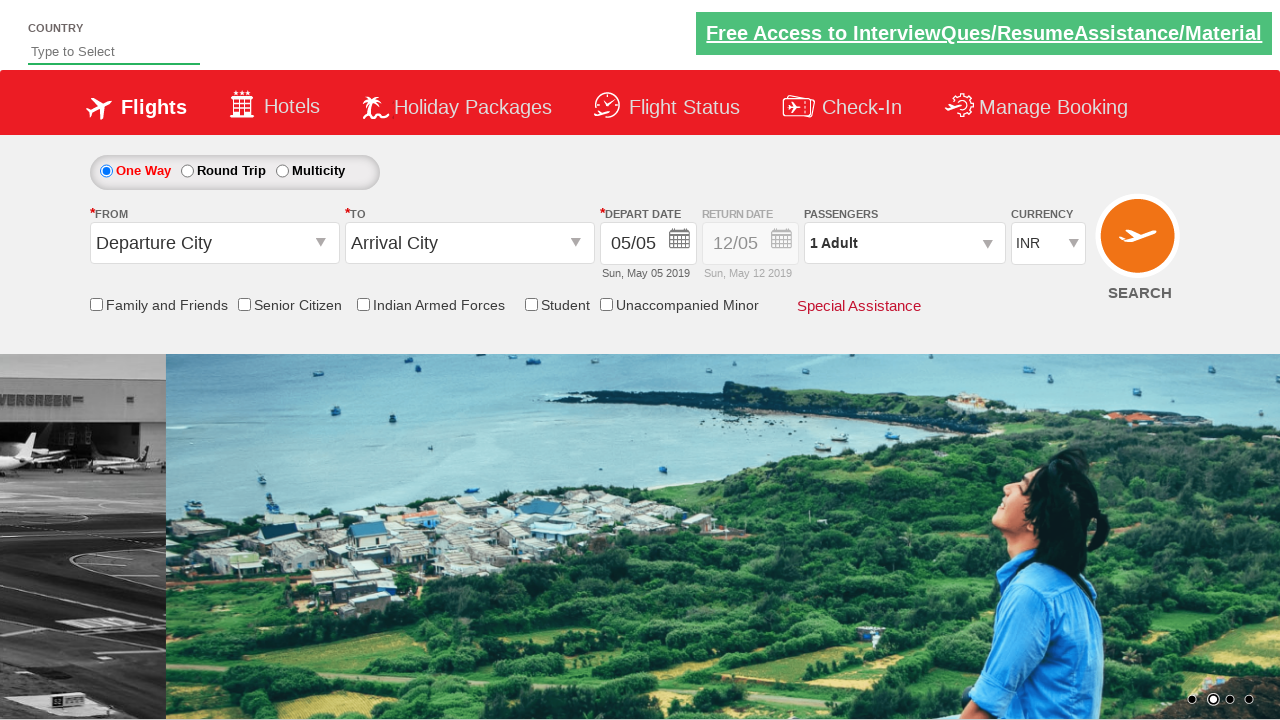

Selected dropdown option at index 3 from currency dropdown on #ctl00_mainContent_DropDownListCurrency
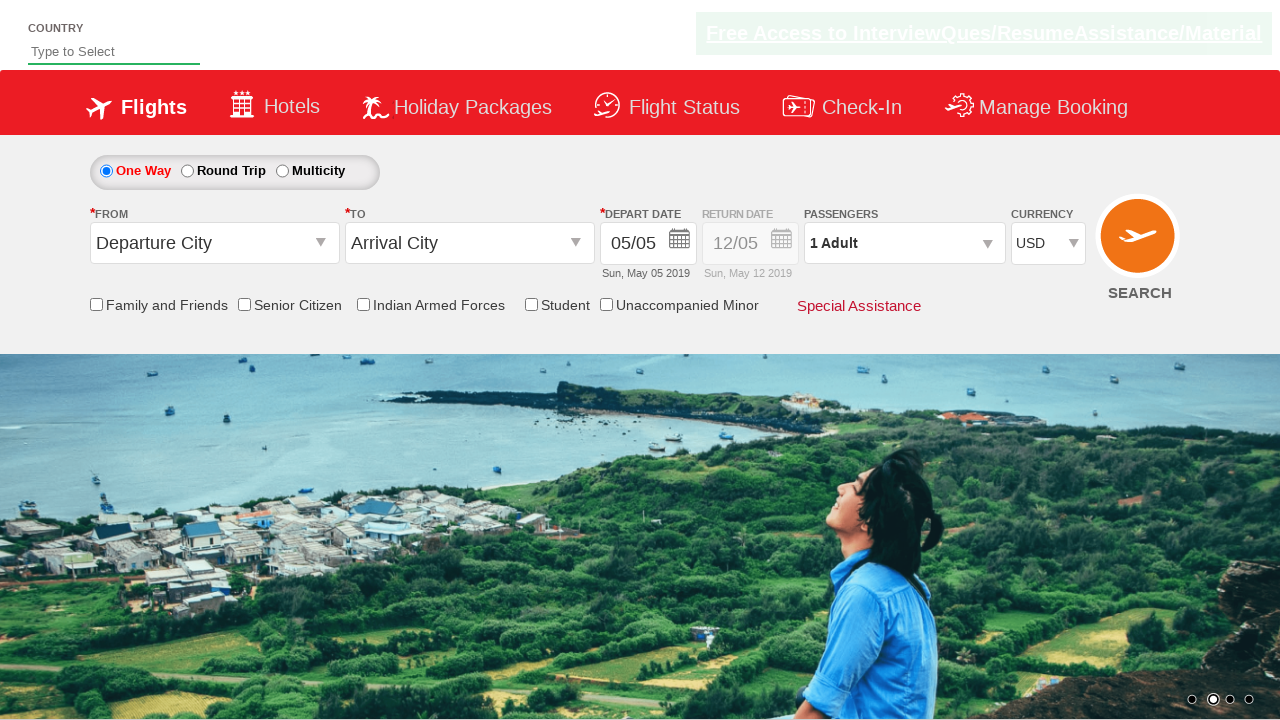

Selected 'AED' option from currency dropdown by visible text on #ctl00_mainContent_DropDownListCurrency
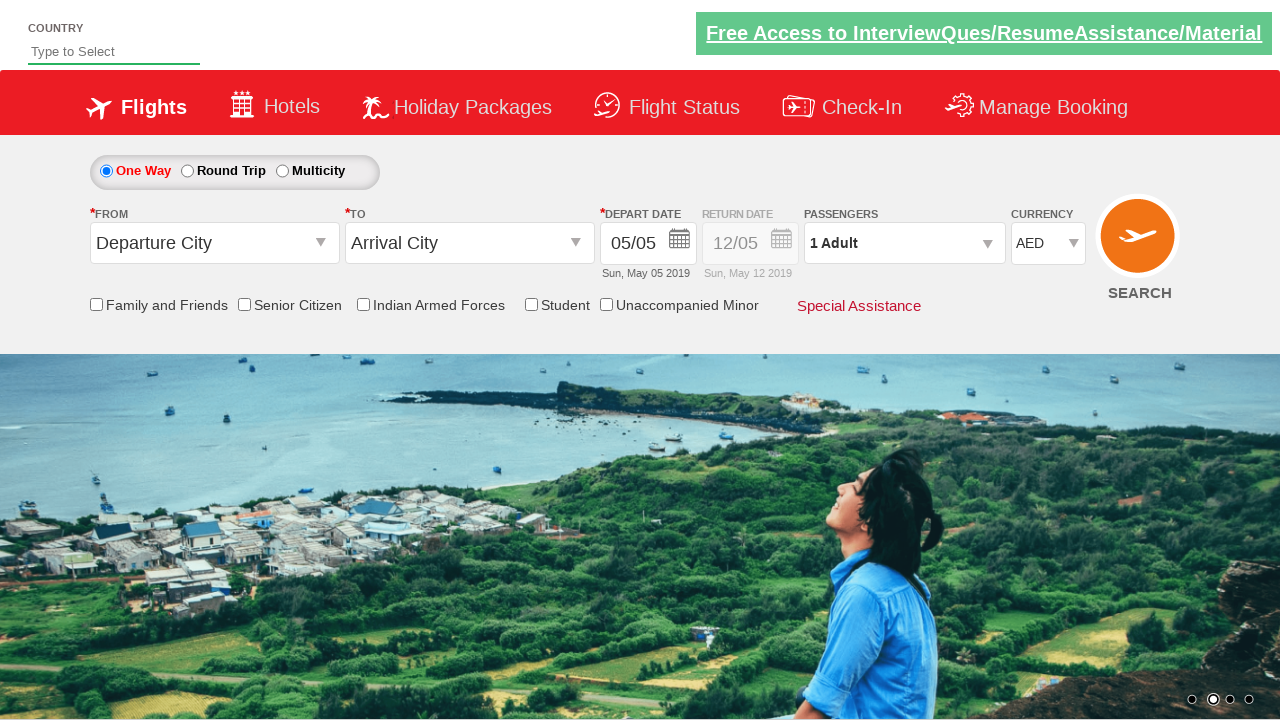

Selected 'INR' option from currency dropdown by value on #ctl00_mainContent_DropDownListCurrency
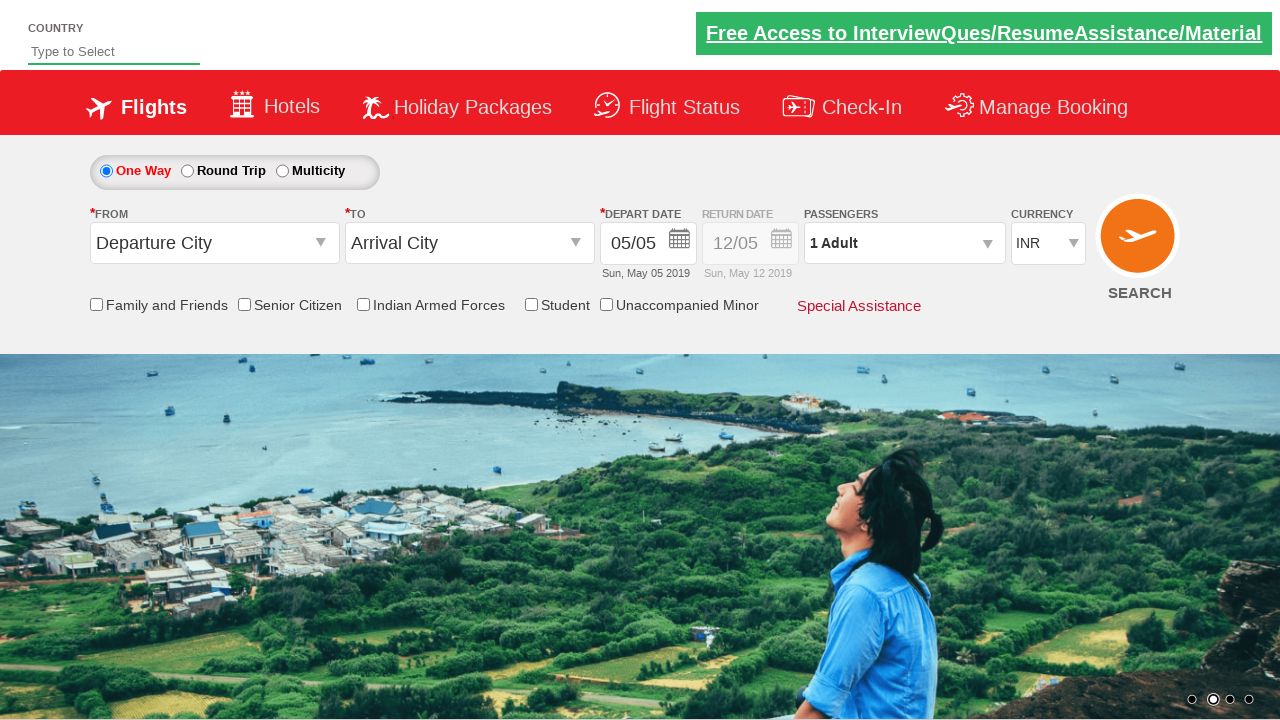

Clicked round trip radio button to toggle trip type selection at (187, 171) on #ctl00_mainContent_rbtnl_Trip_1
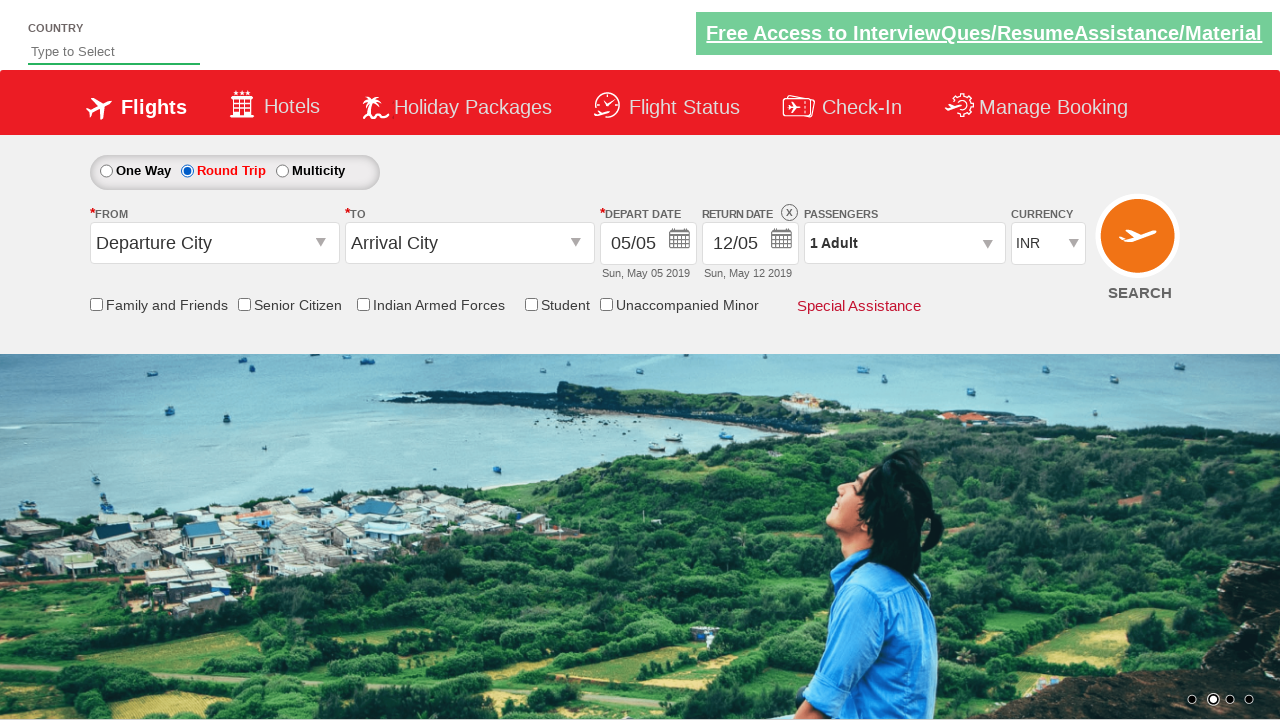

Waited 500ms for element style updates to complete
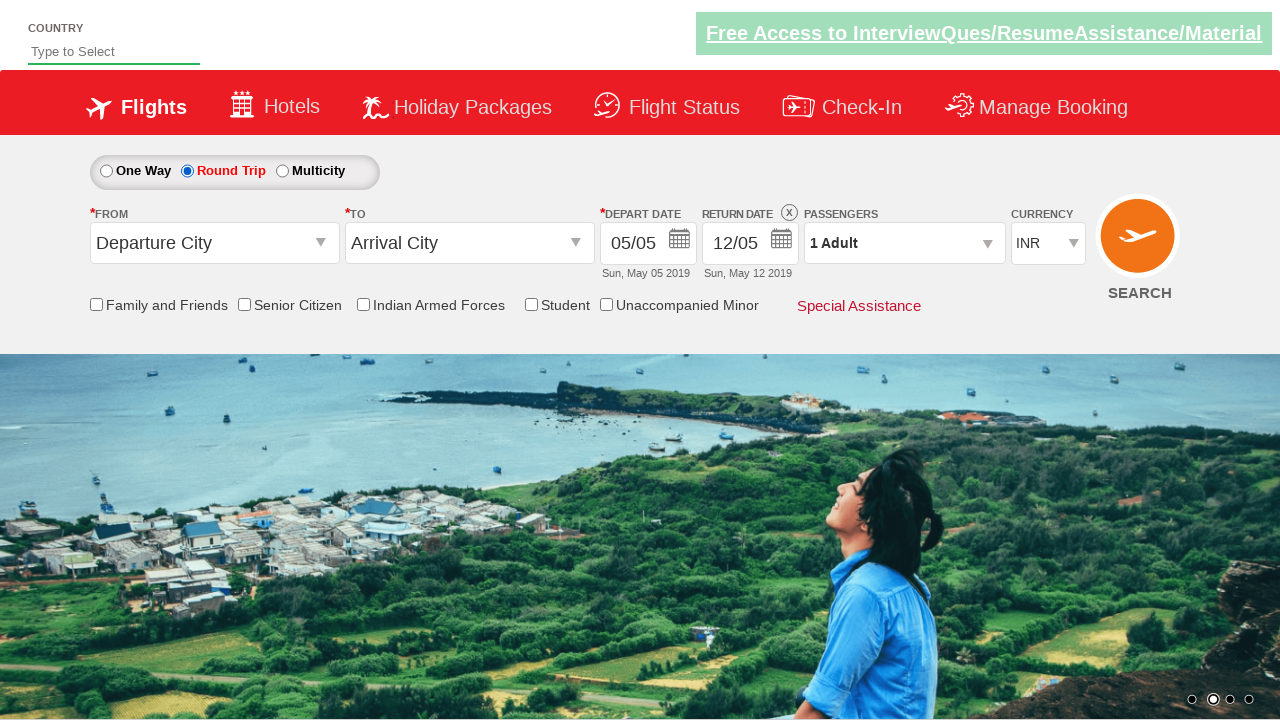

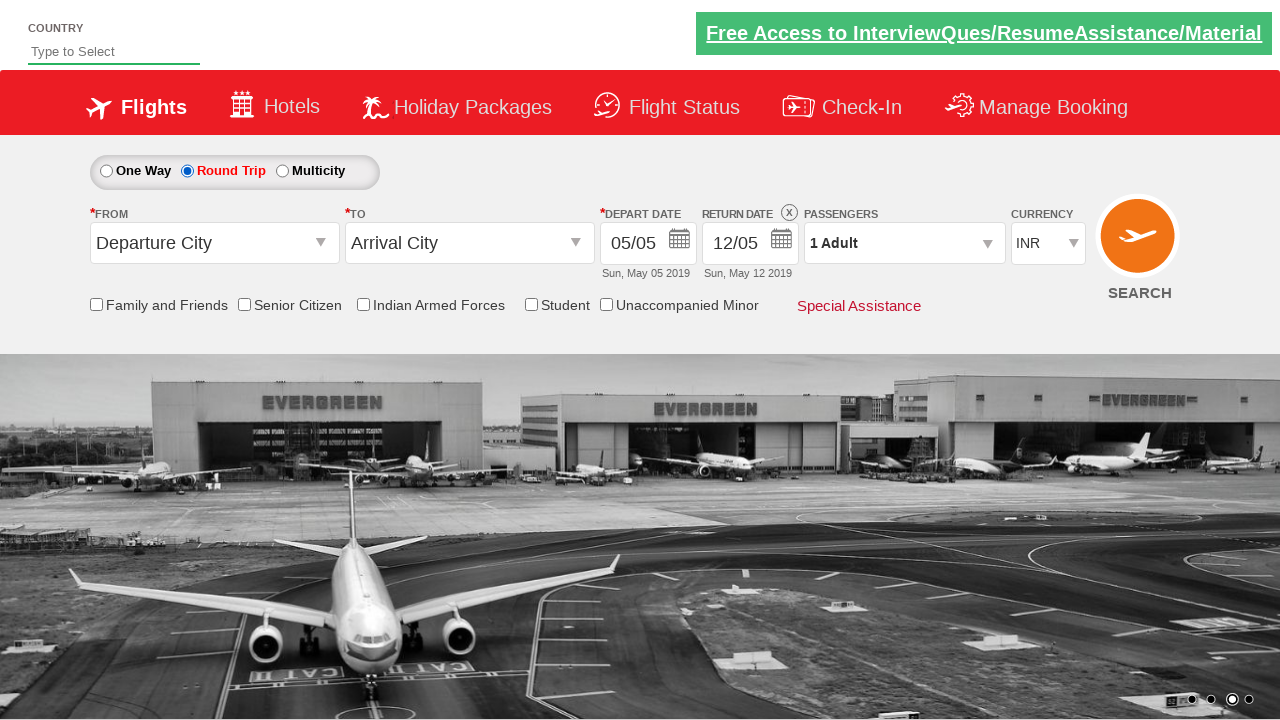